Tests scrolling functionality by scrolling down to a specific element and then scrolling back up using PAGE_UP keys

Starting URL: https://practice.cydeo.com

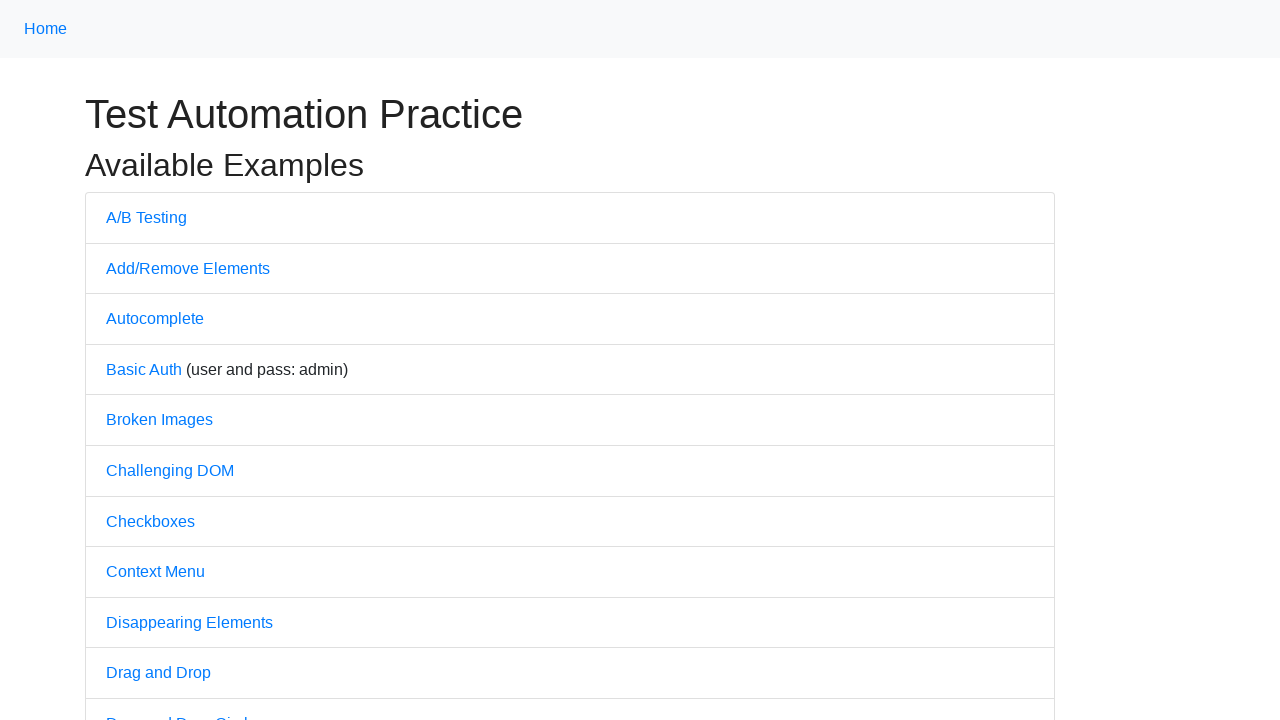

Located 'Powered by CYDEO' element
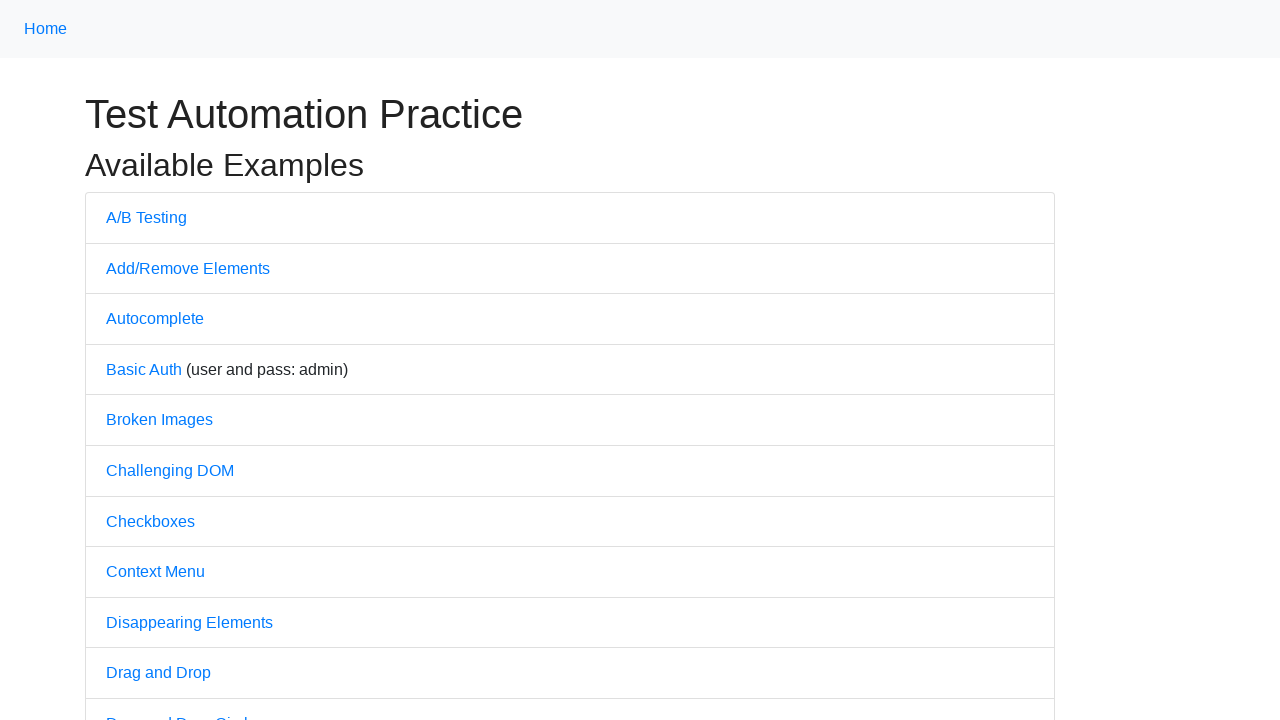

Scrolled down to 'Powered by CYDEO' element
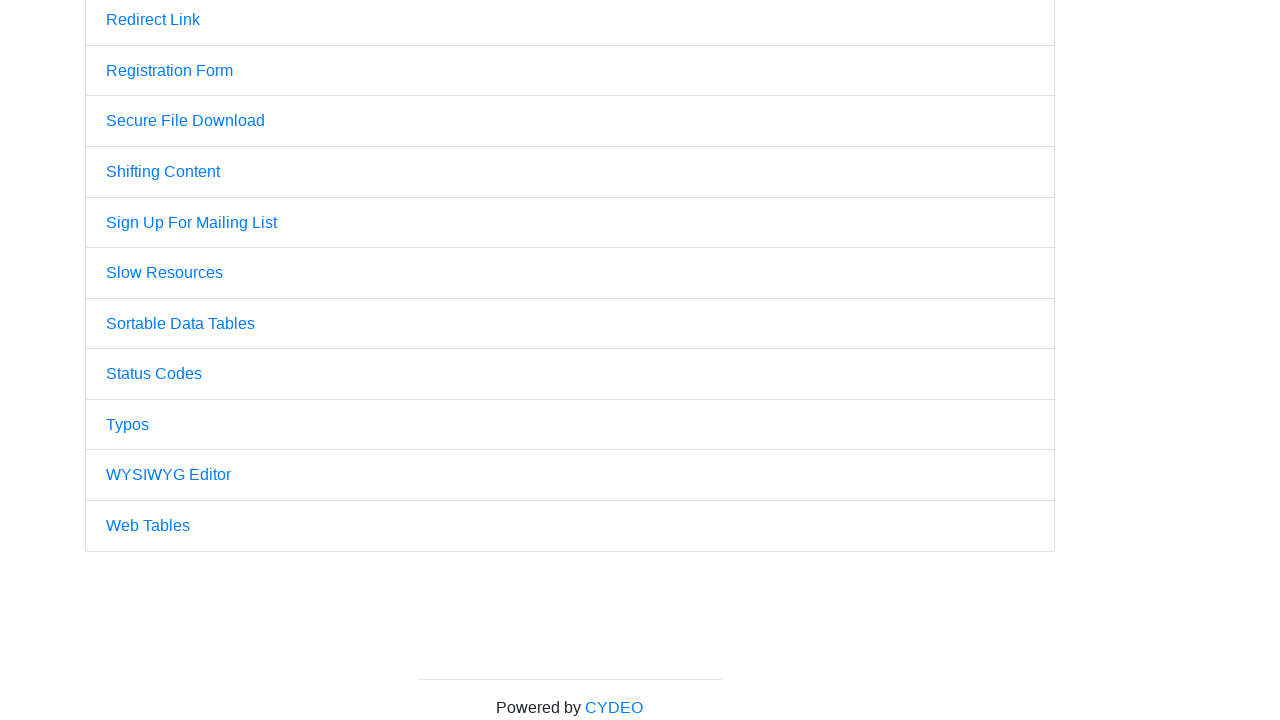

Pressed PAGE_UP key (1st time)
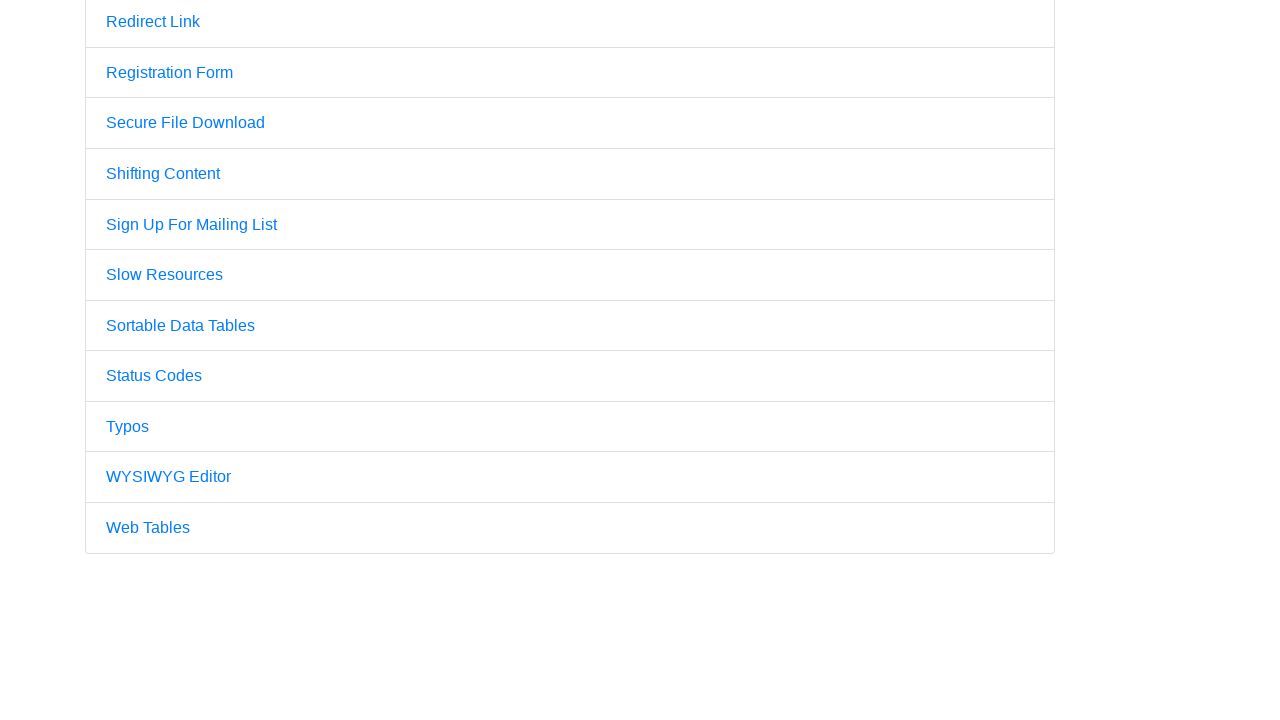

Pressed PAGE_UP key (2nd time)
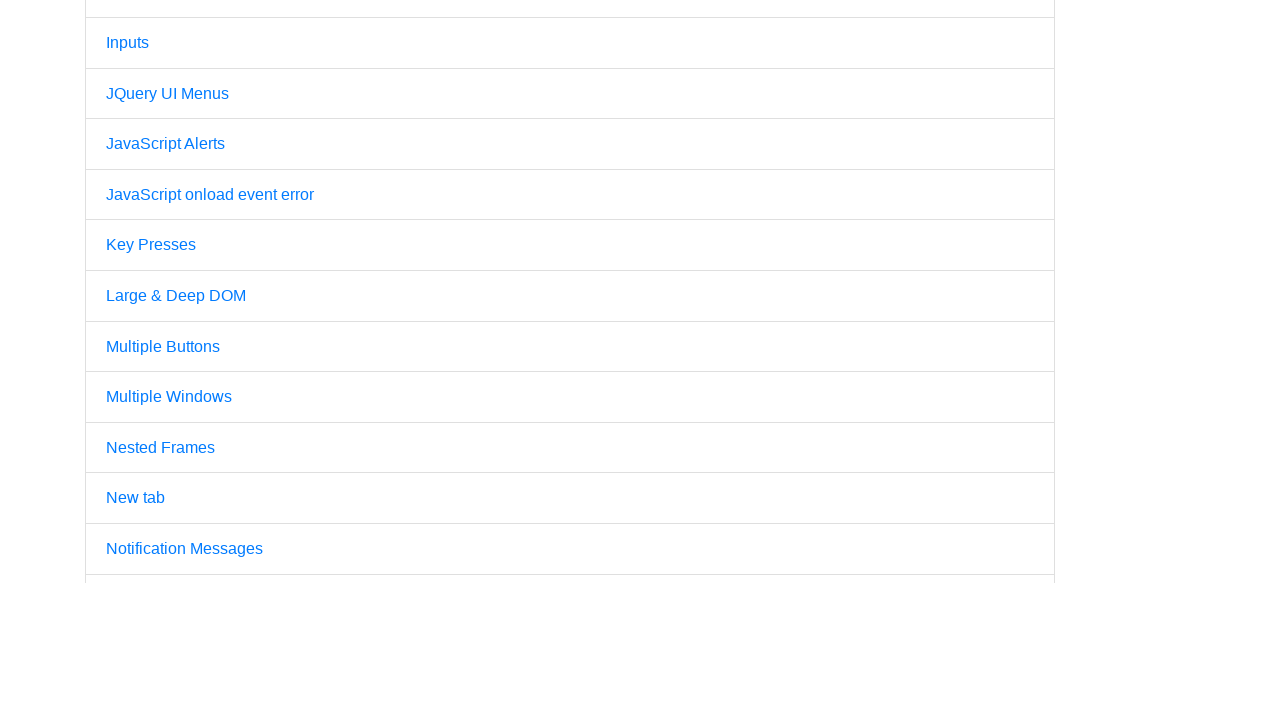

Pressed PAGE_UP key (3rd time)
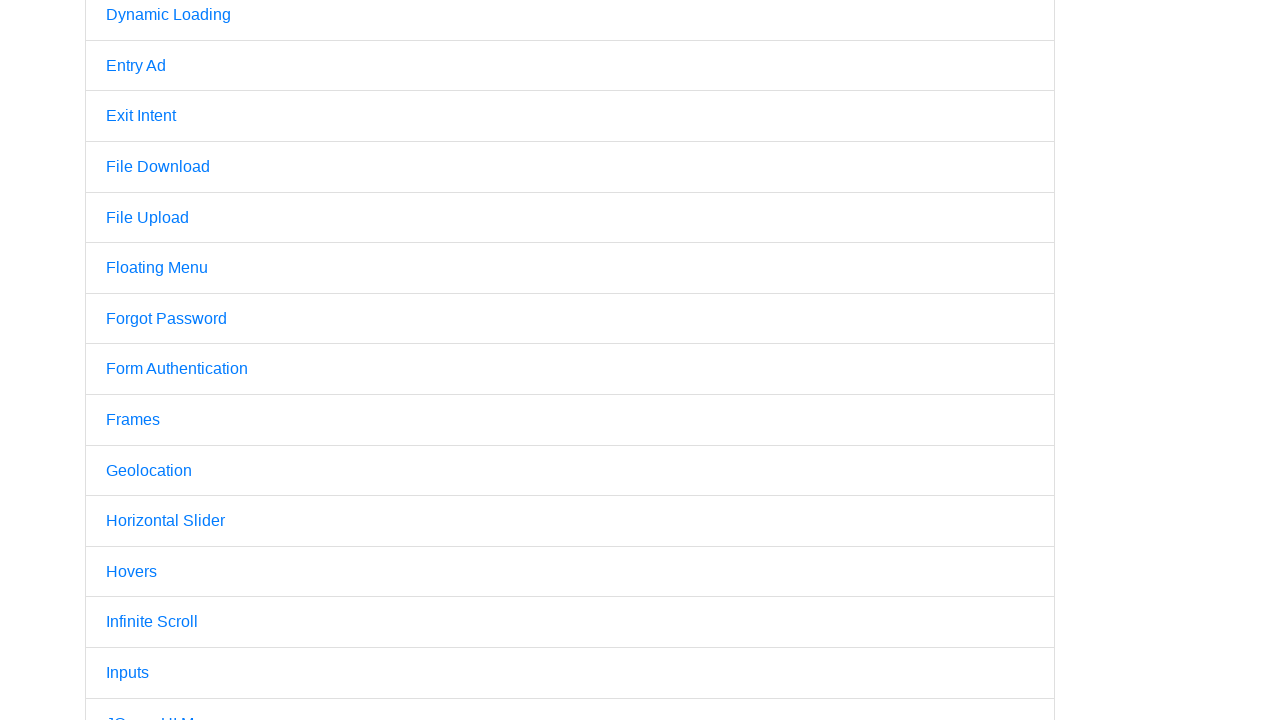

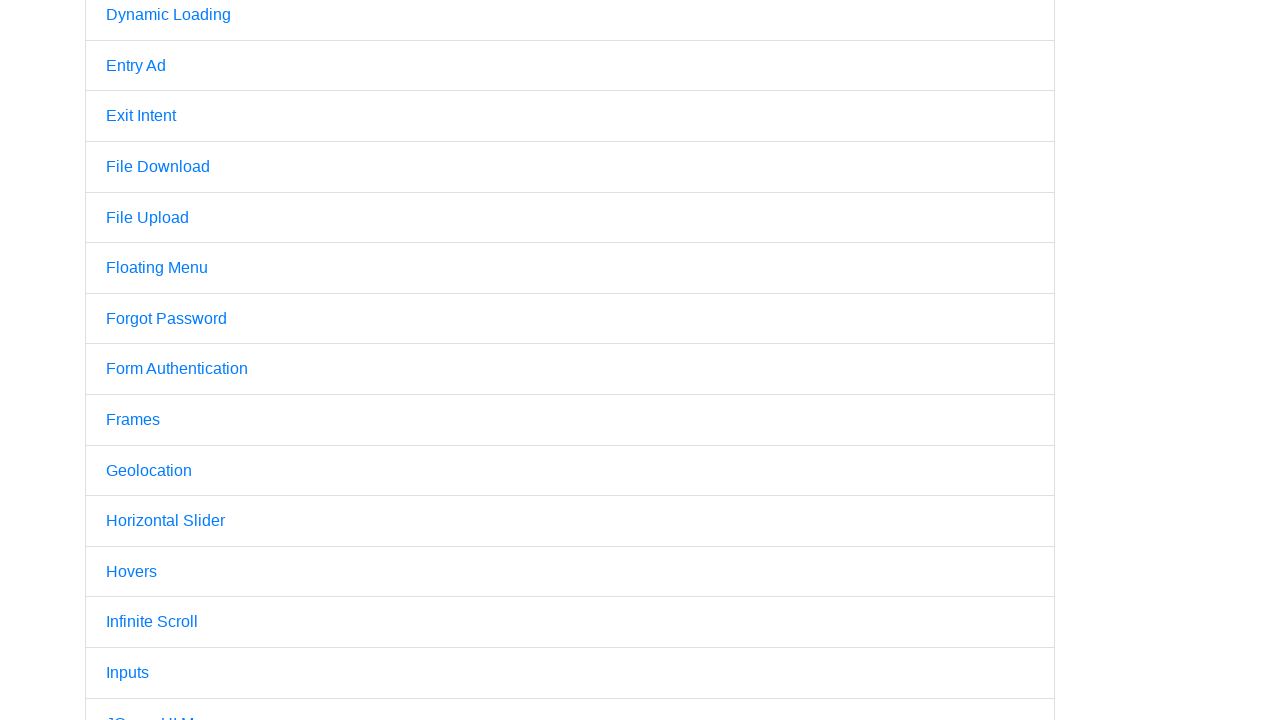